Tests drag and drop functionality on jQuery UI demo page by dragging an element and dropping it onto a target area

Starting URL: http://jqueryui.com/droppable/

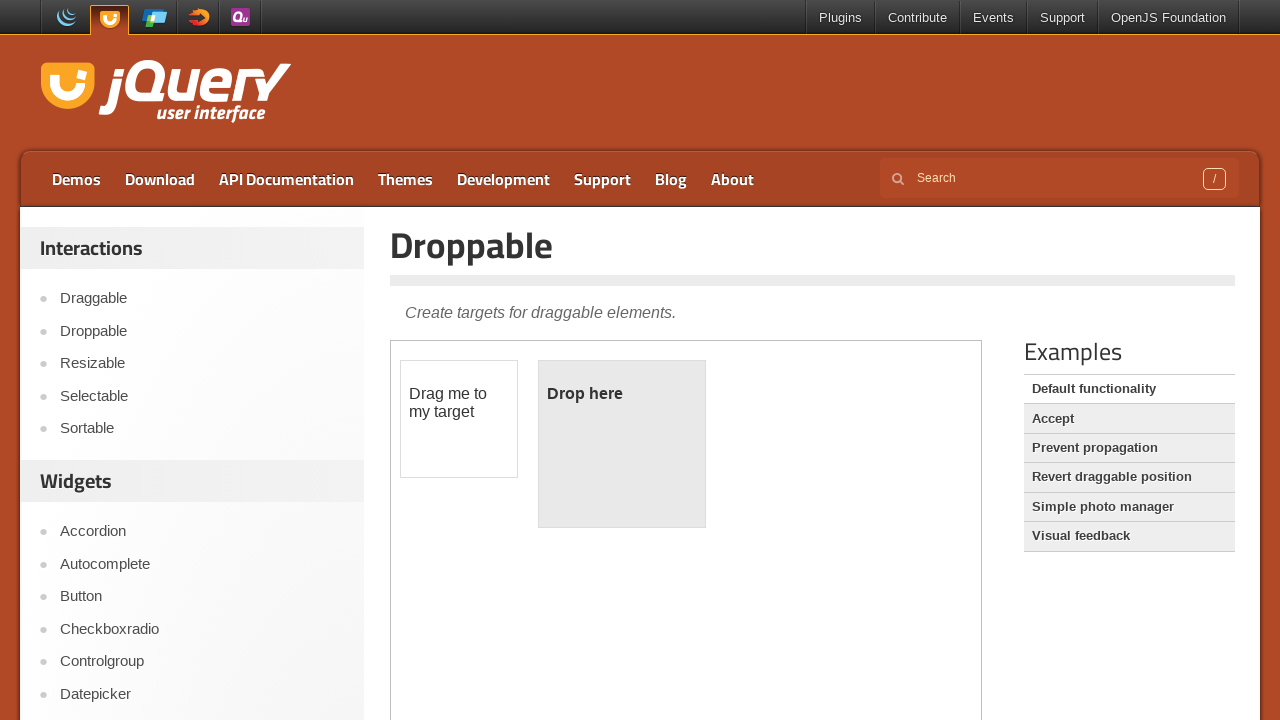

Navigated to jQuery UI droppable demo page
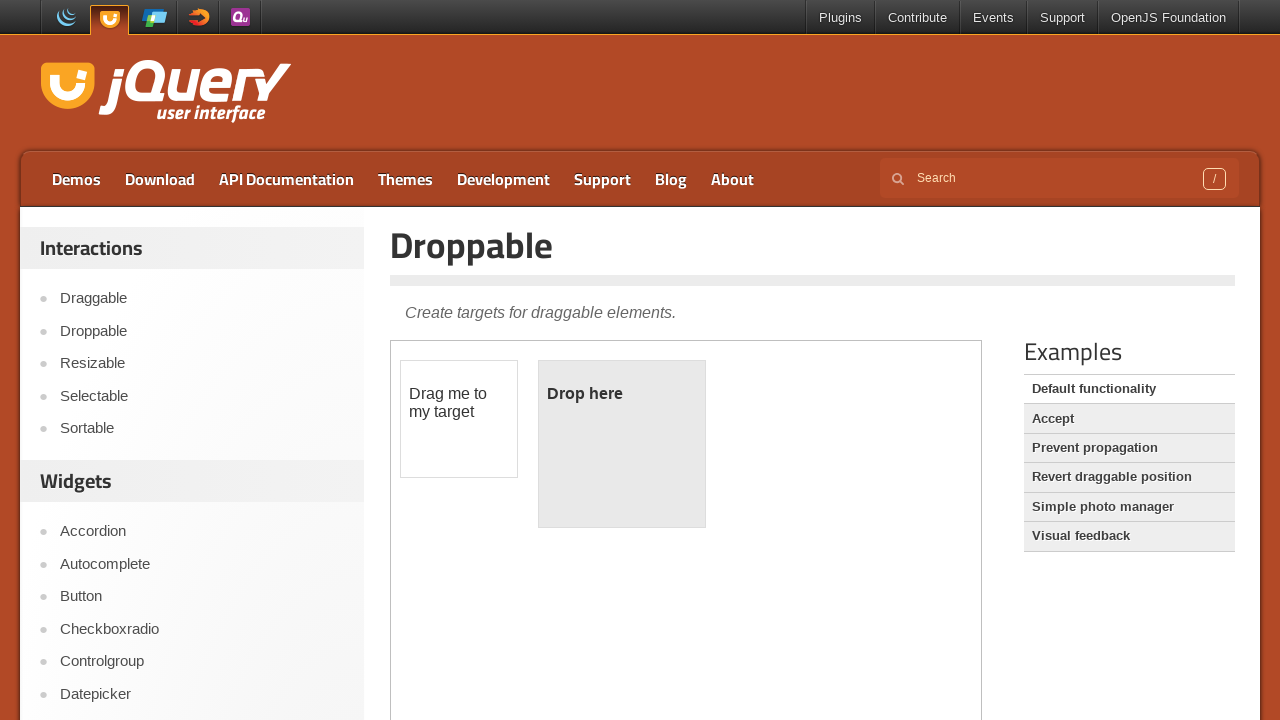

Located the iframe containing the drag and drop demo
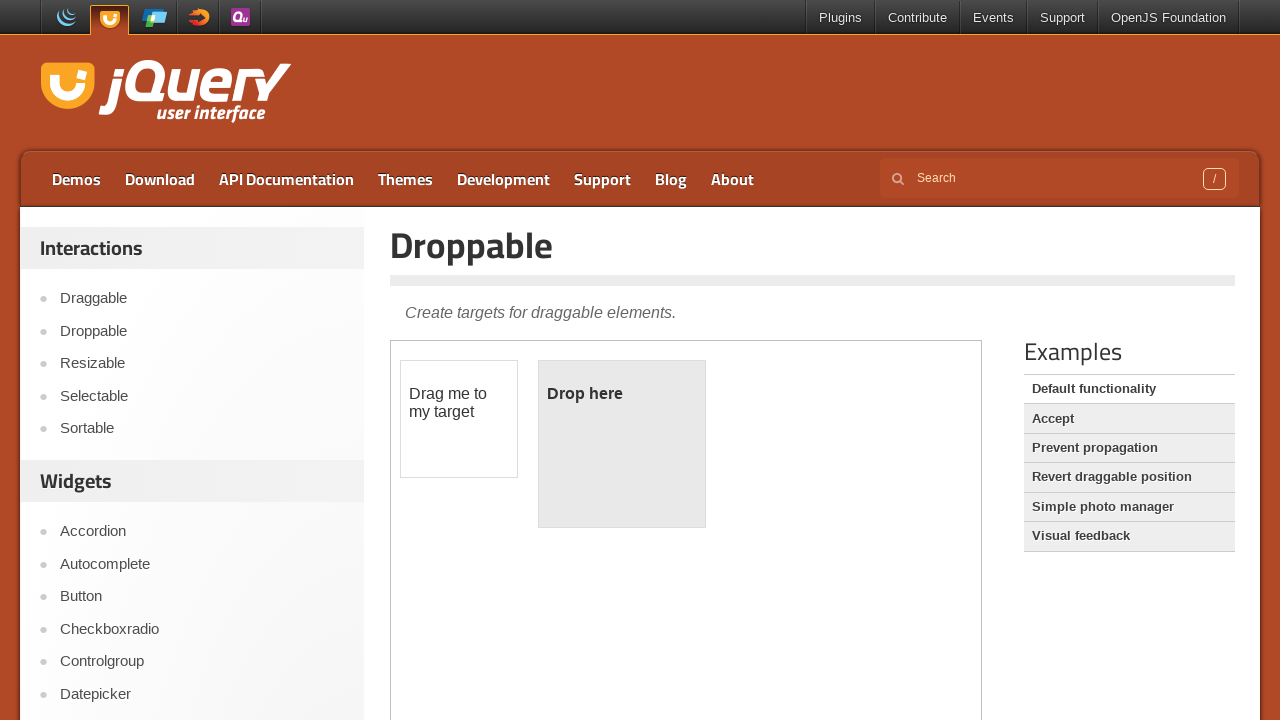

Located the draggable element
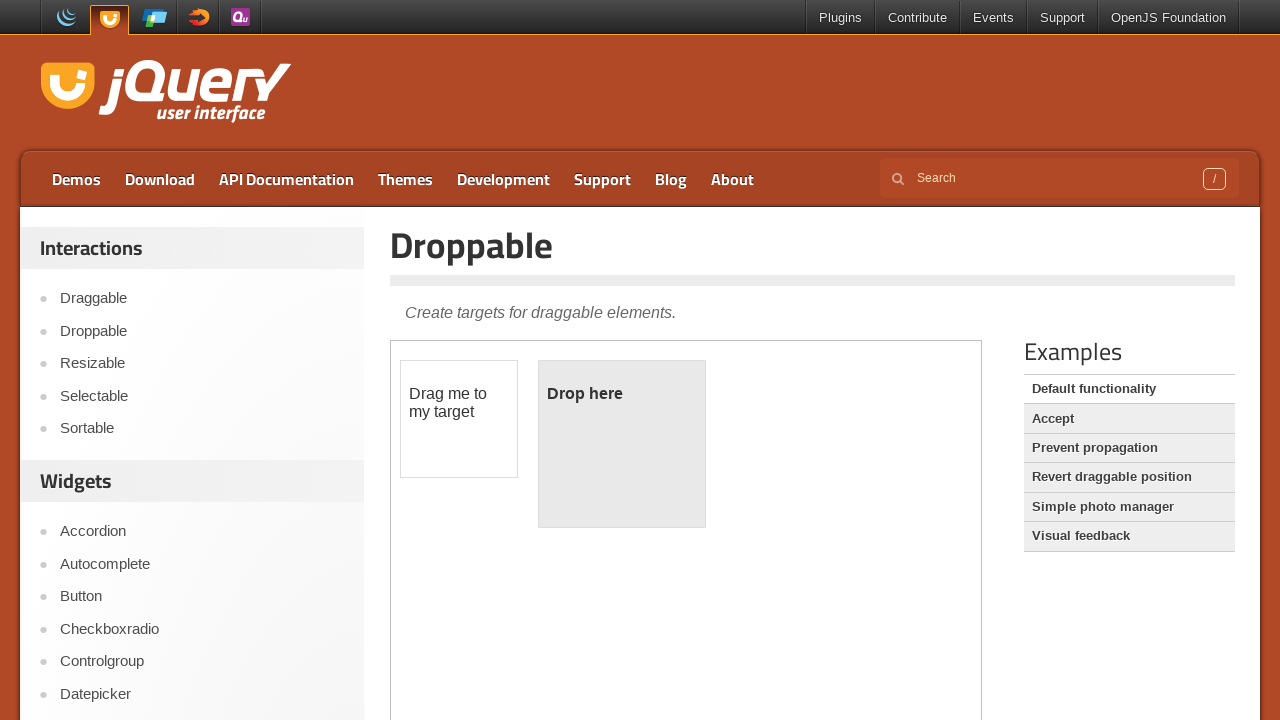

Located the droppable target area
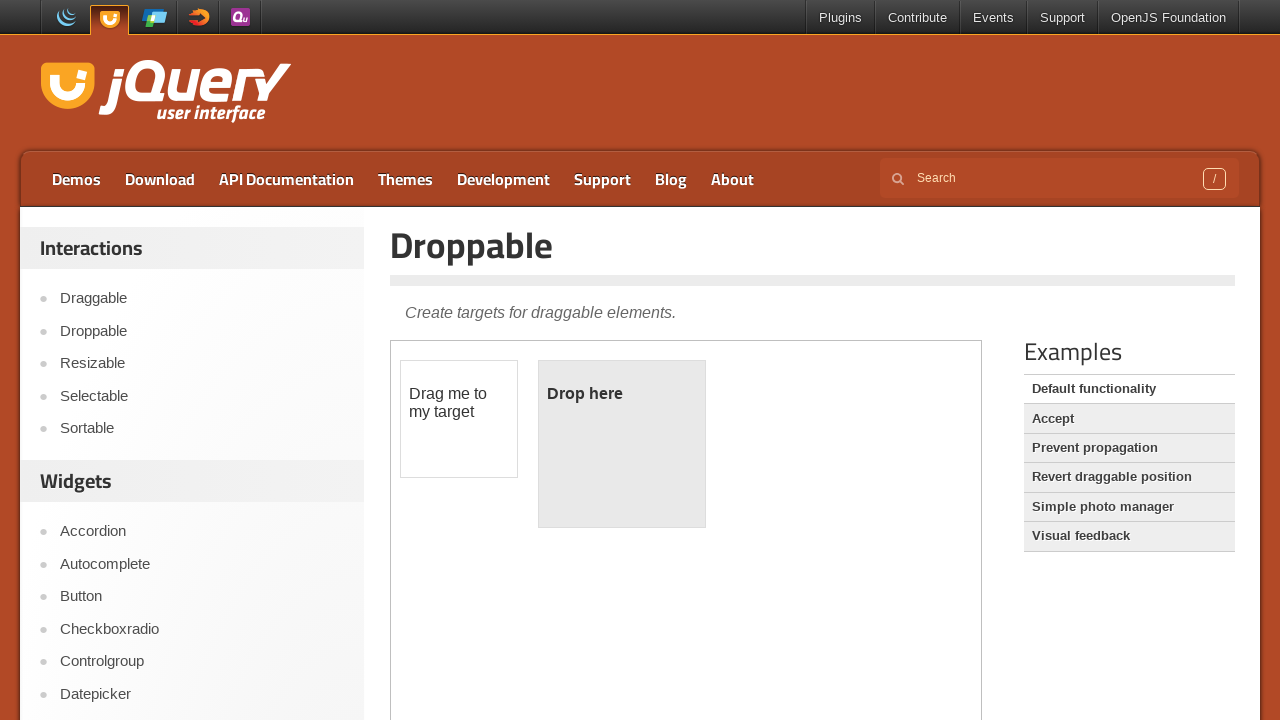

Successfully dragged element and dropped it onto target area at (622, 444)
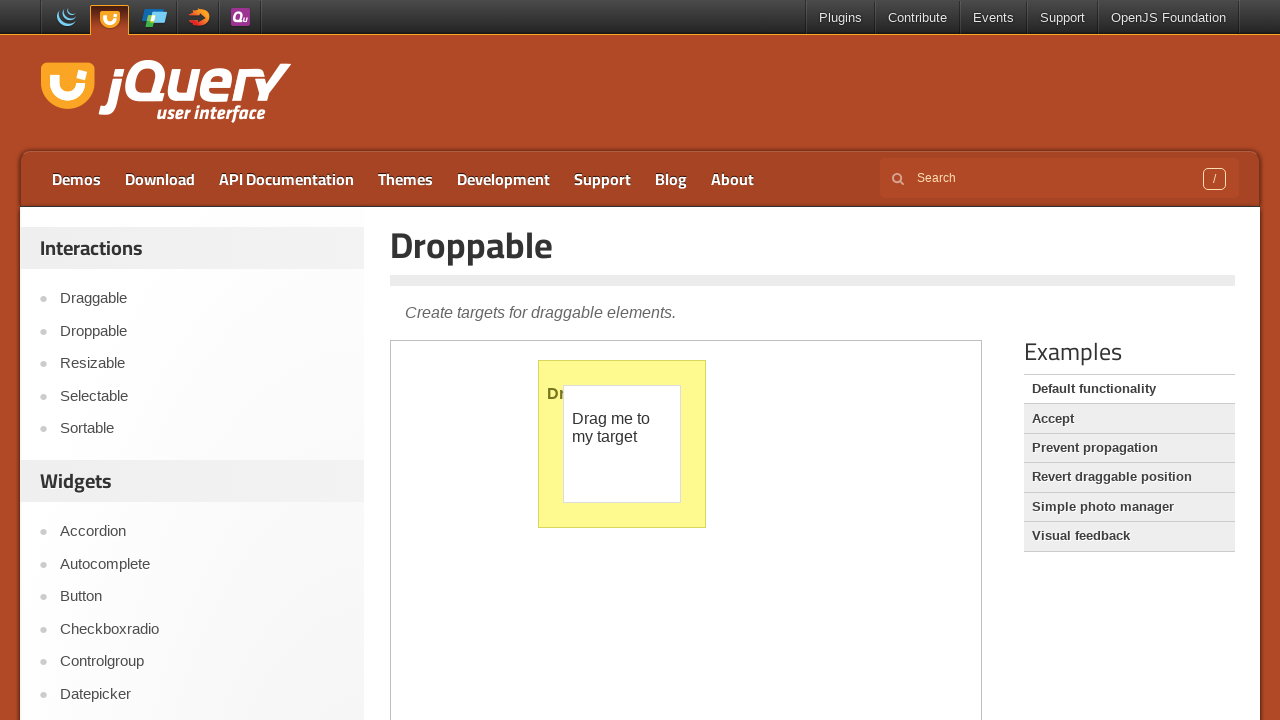

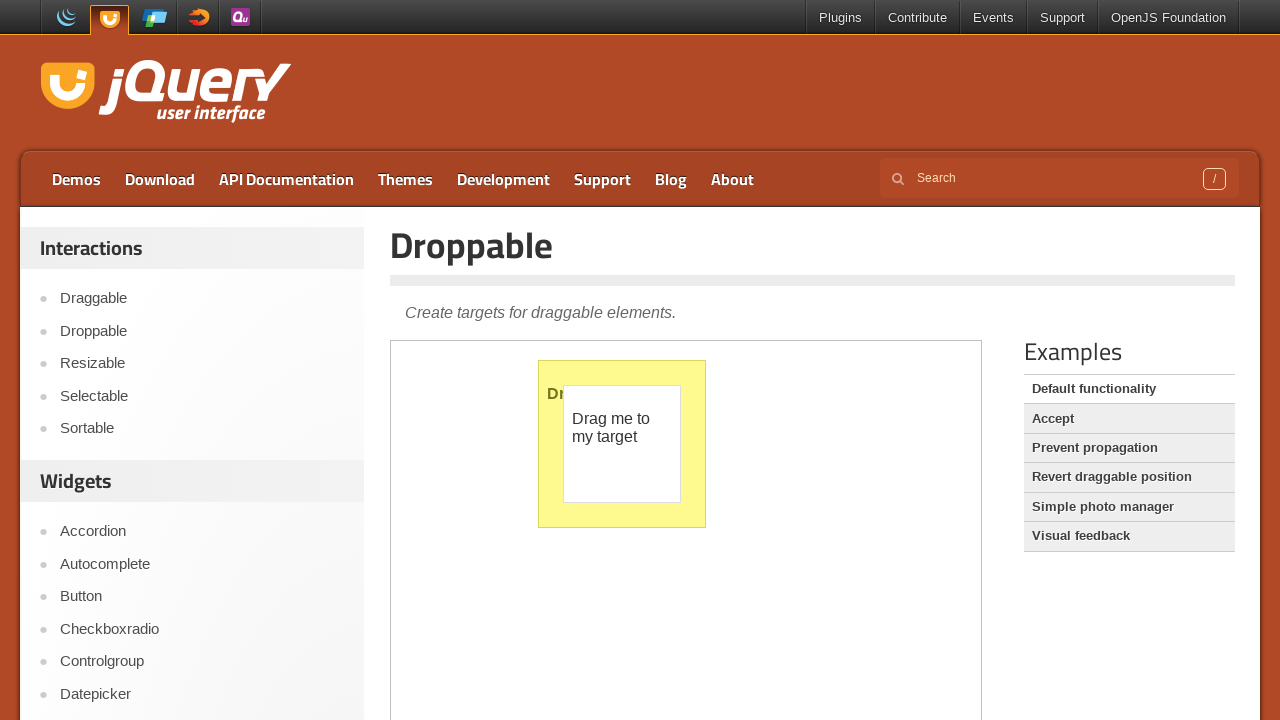